Tests web table functionality by navigating to the Elements section, opening Web Tables, and adding a new record with user information

Starting URL: https://demoqa.com

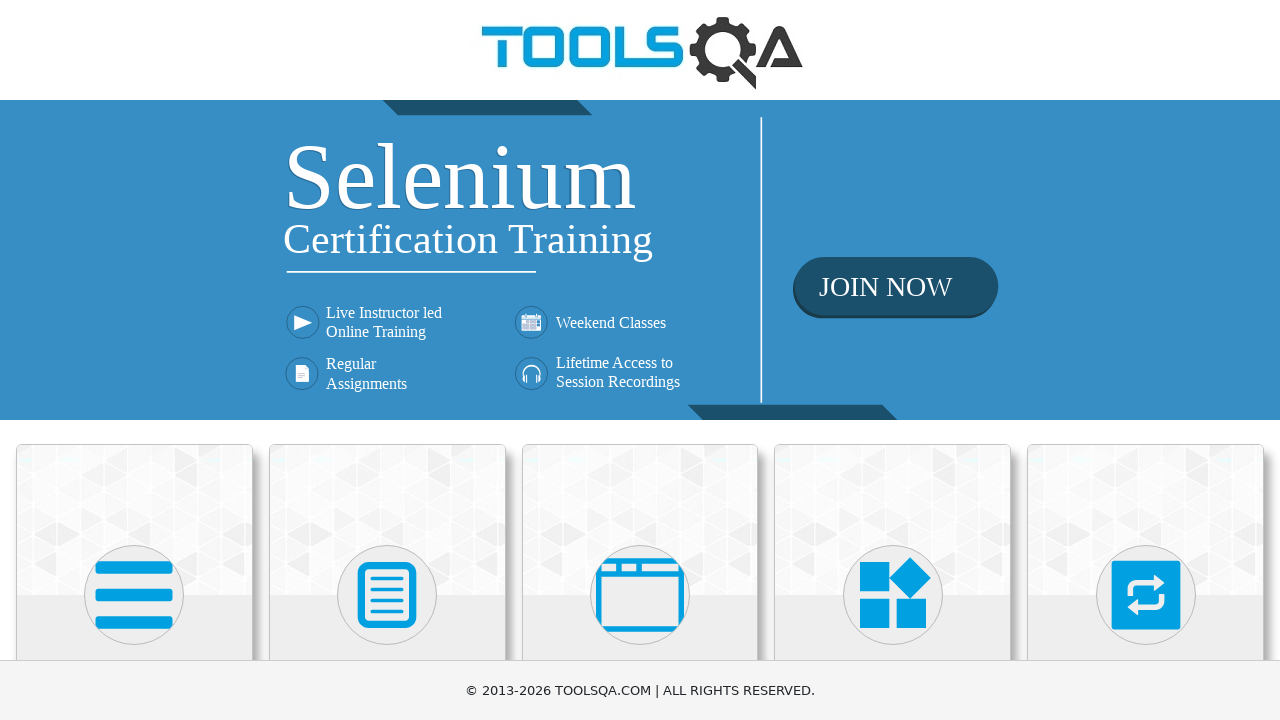

Scrolled down 400px to view Elements section
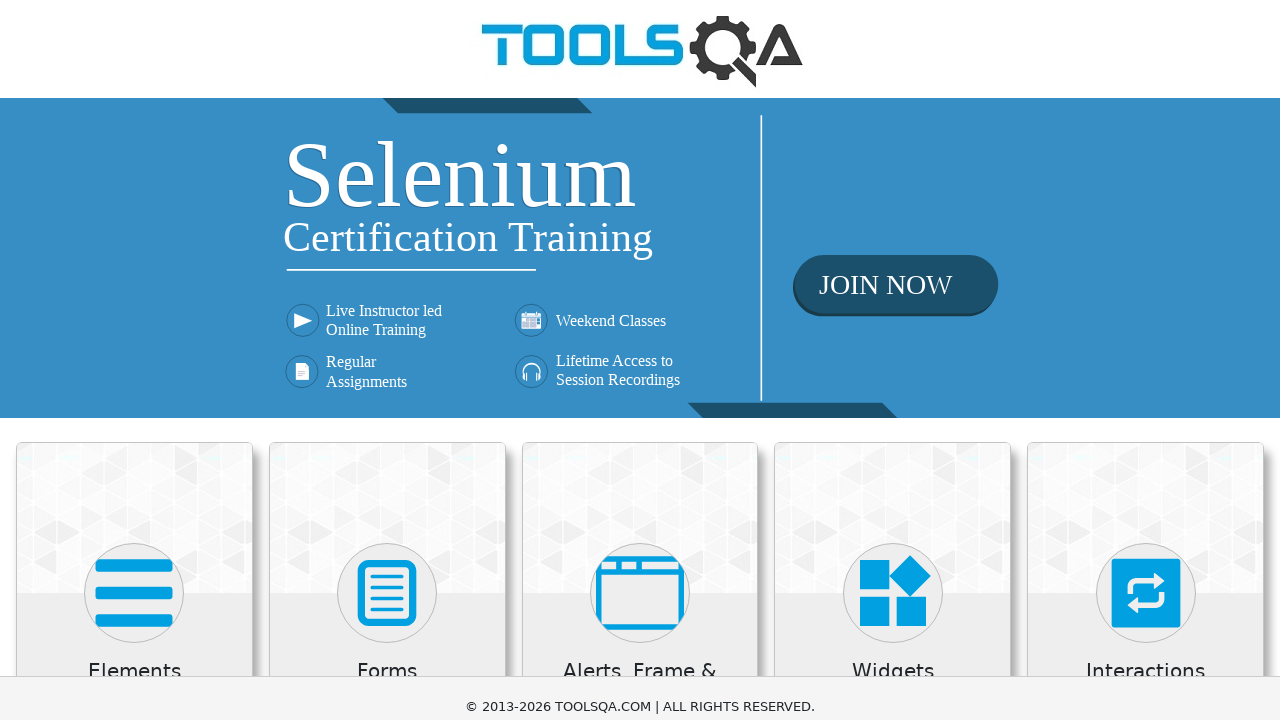

Clicked on Elements section at (134, 273) on xpath=//h5[text()='Elements']
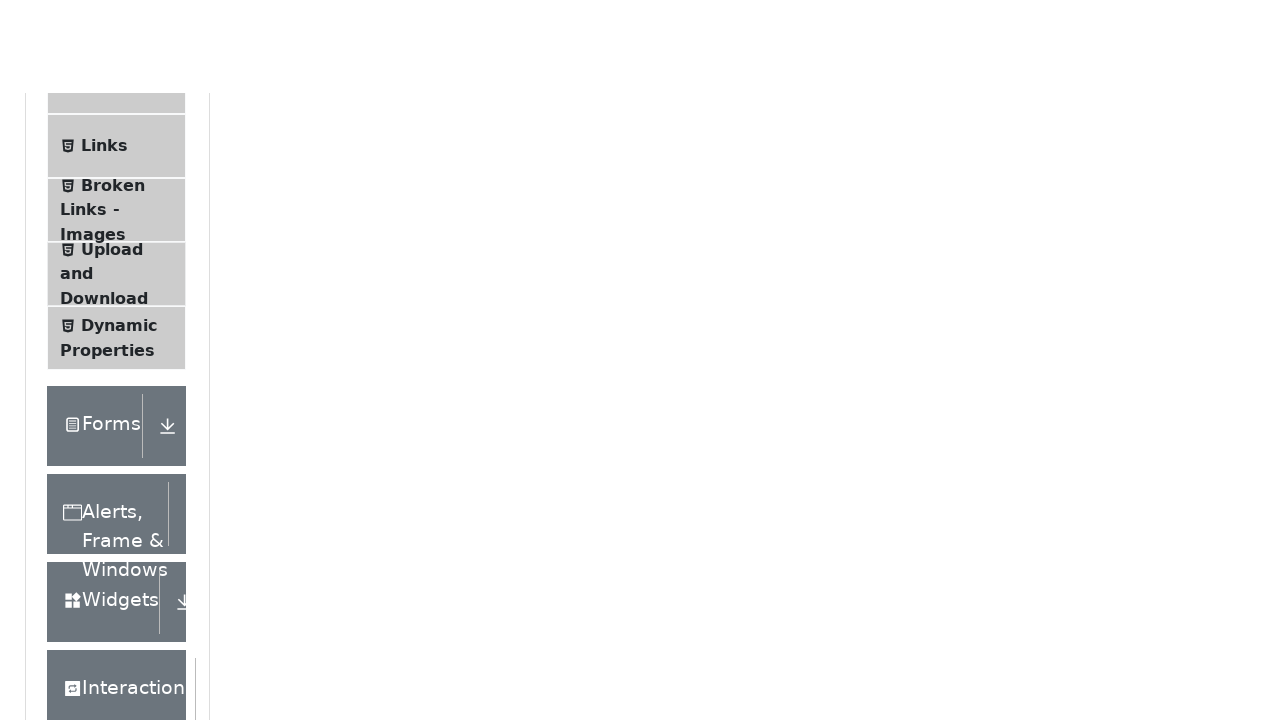

Clicked on Web Tables menu item at (100, 348) on xpath=//span[text()='Web Tables']
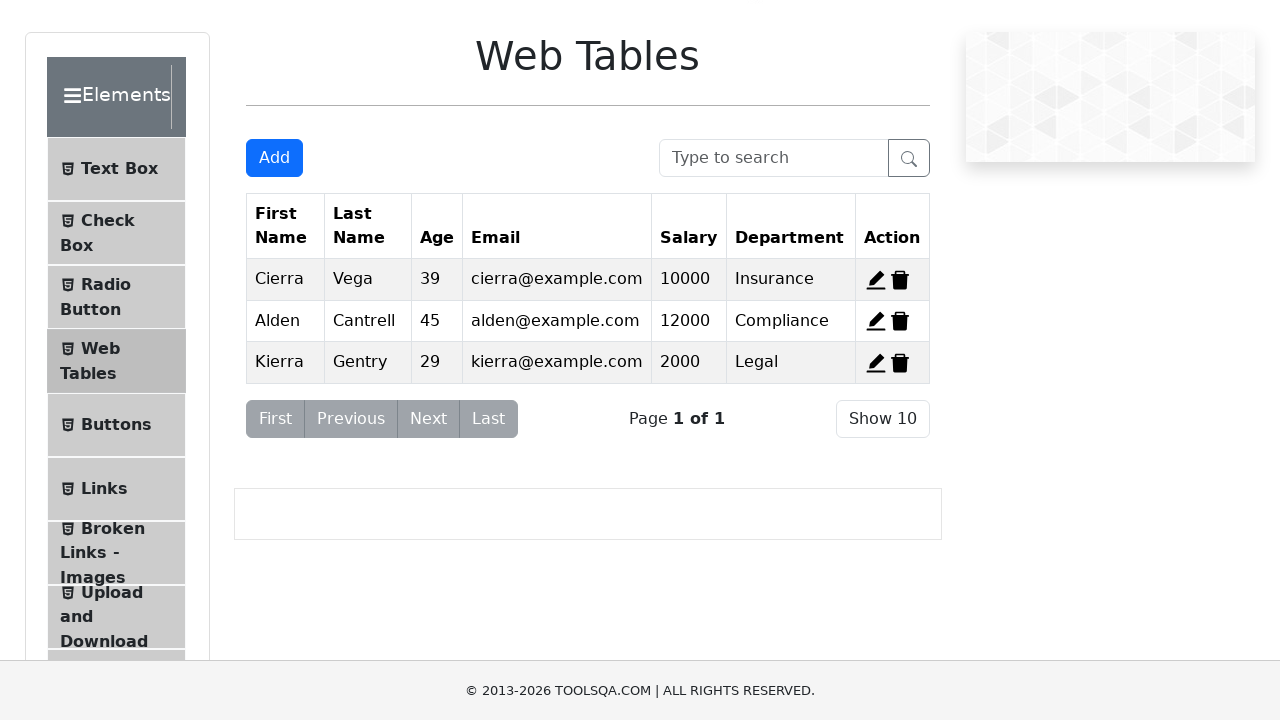

Clicked Add New Record button to open registration form at (274, 158) on #addNewRecordButton
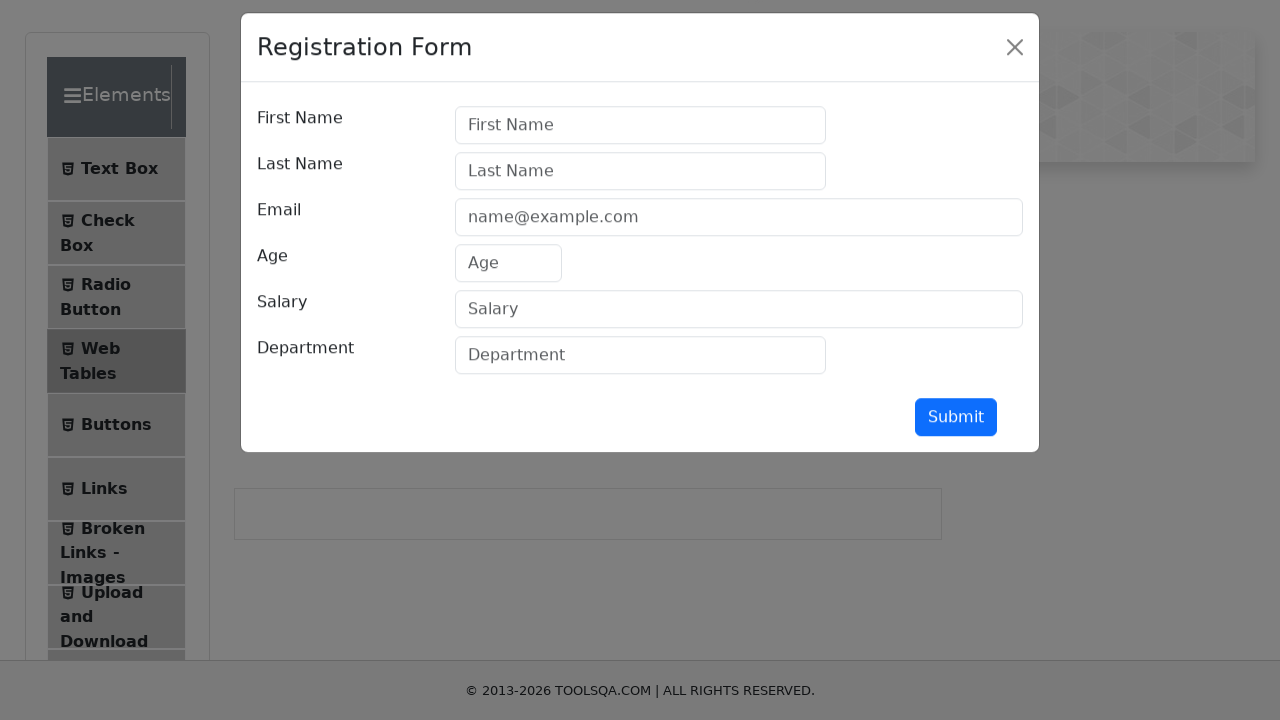

Filled first name field with 'Ana' on #firstName
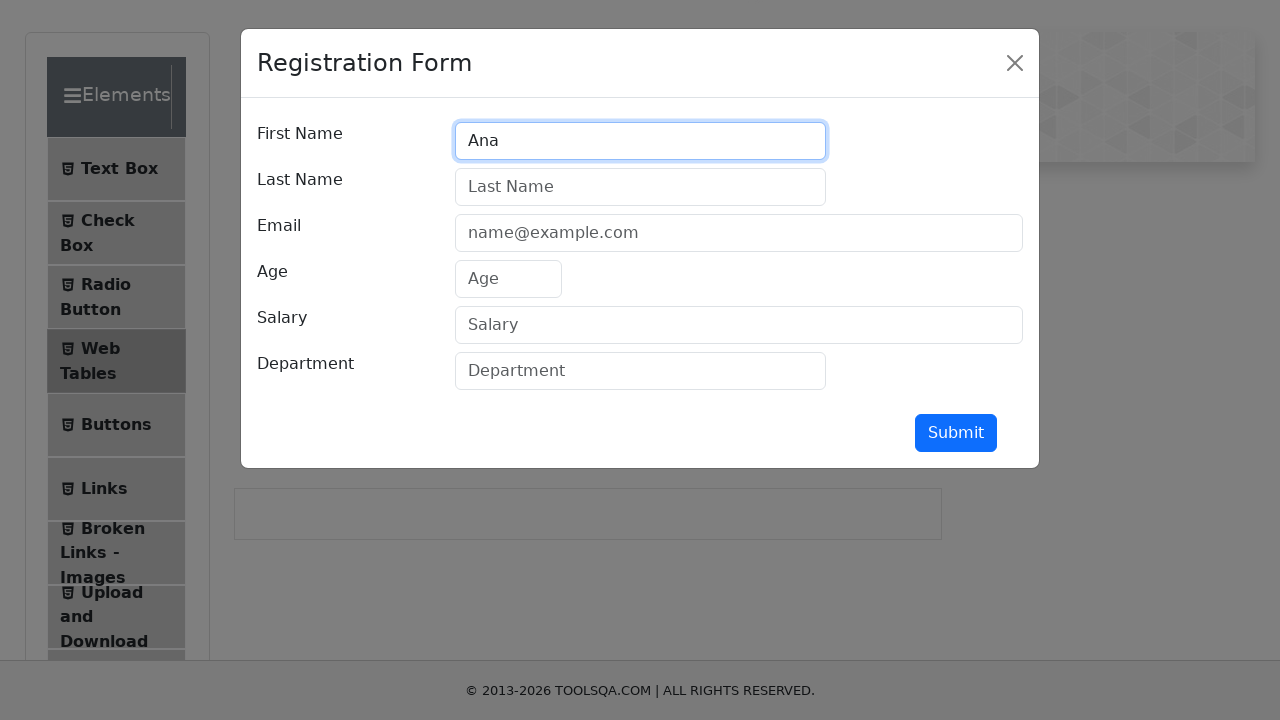

Filled last name field with 'Corina' on #lastName
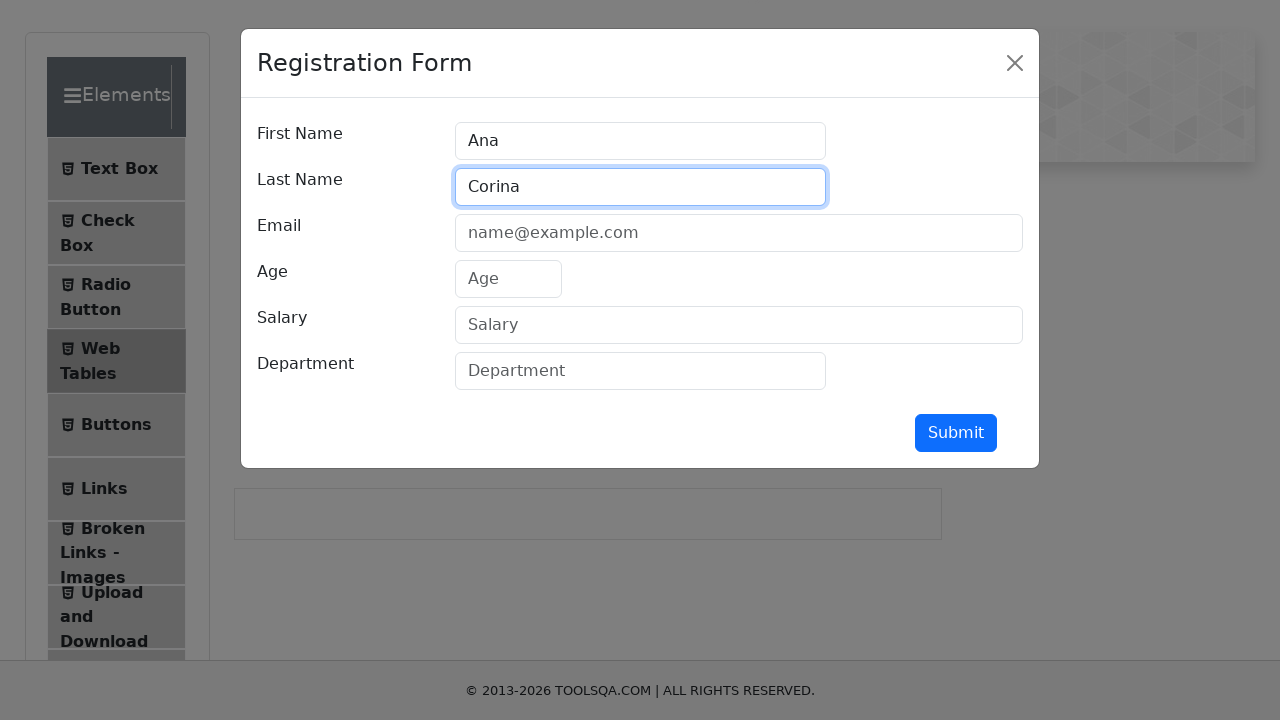

Filled email field with 'corina@gmail.com' on #userEmail
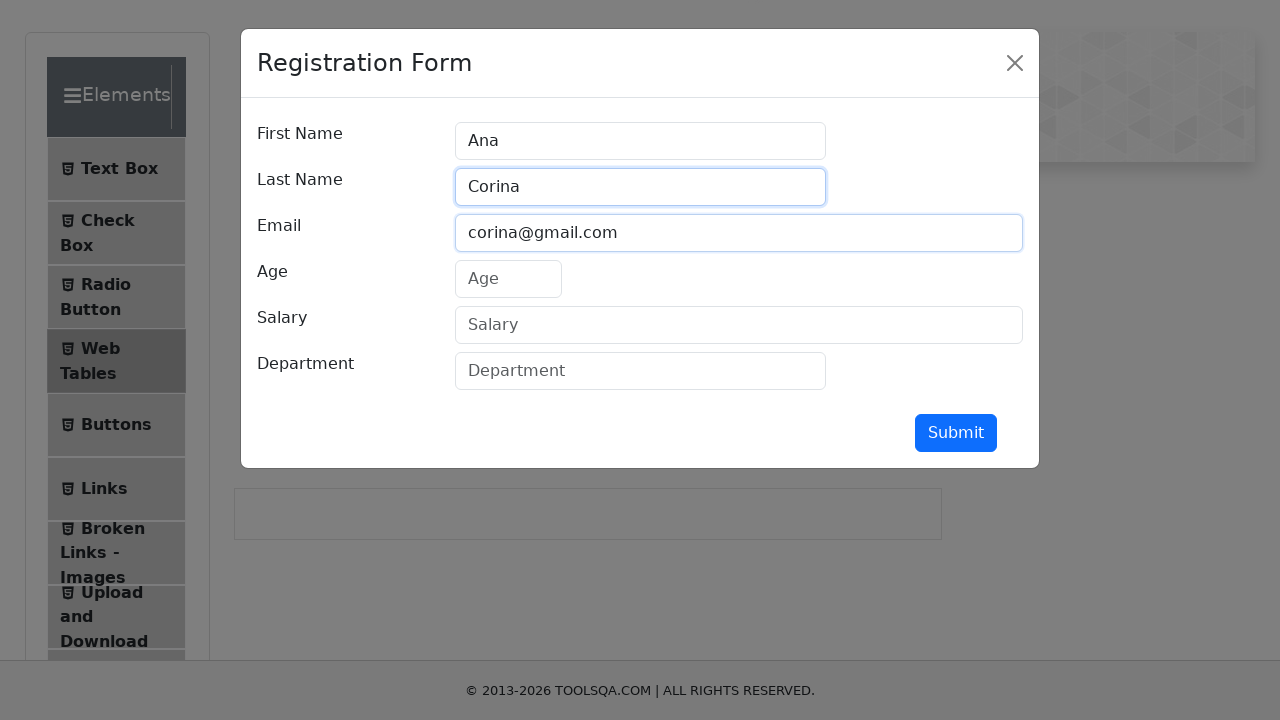

Filled age field with '20' on #age
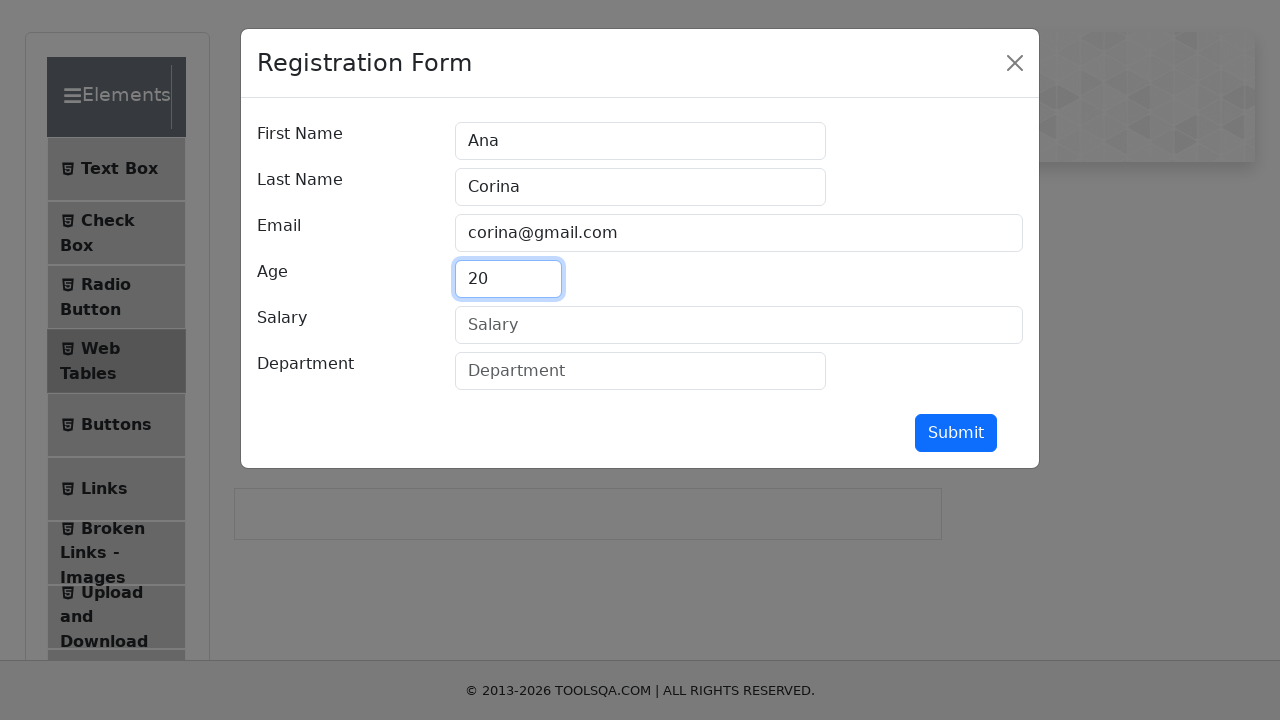

Filled salary field with '100' on #salary
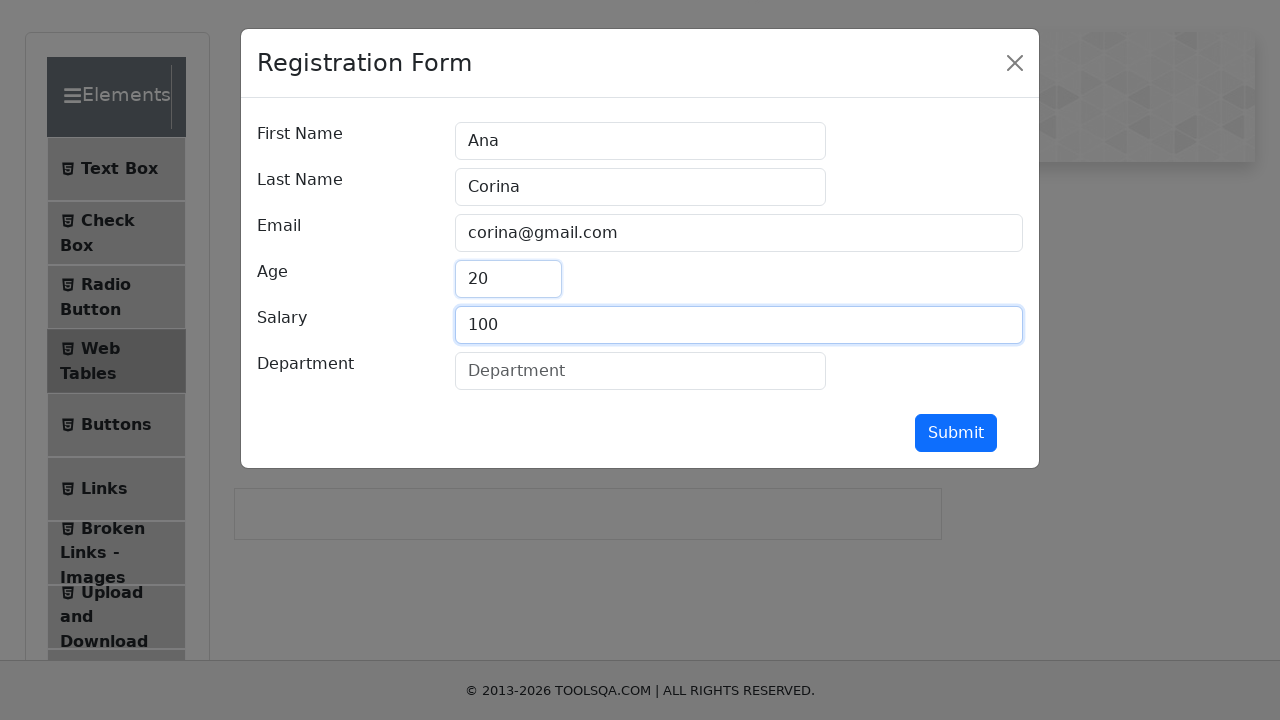

Filled department field with 'IT' on #department
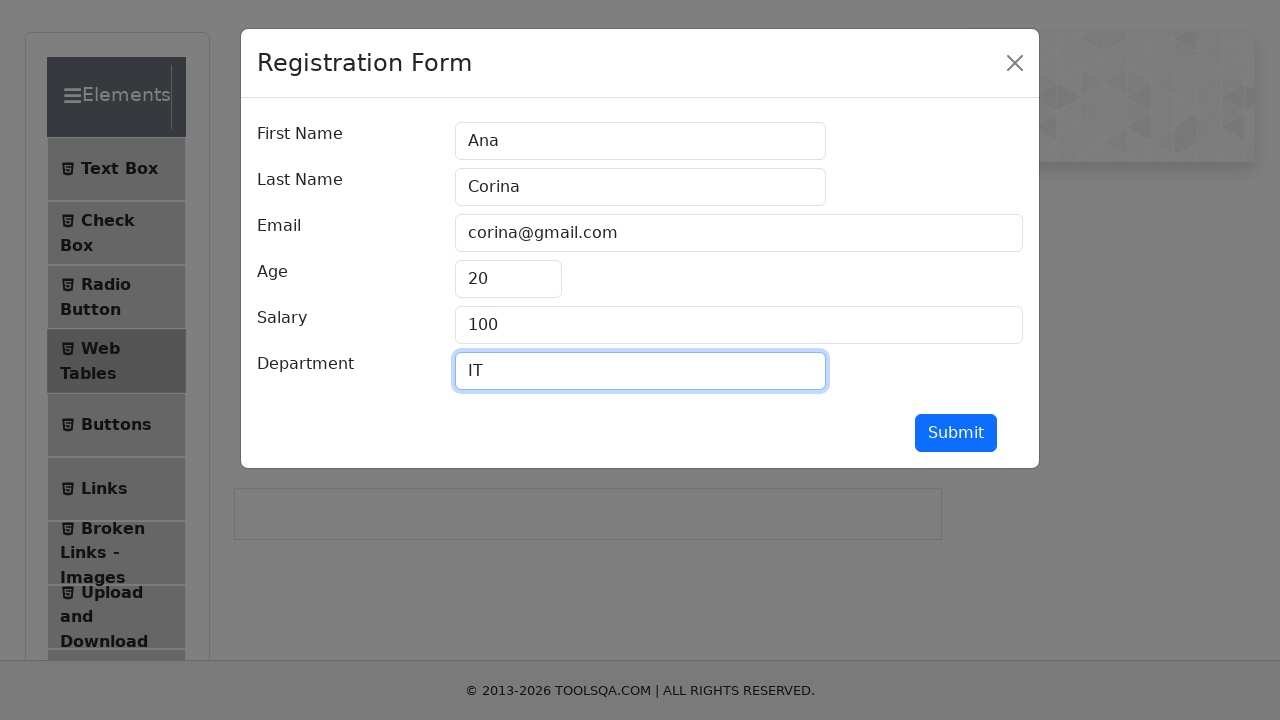

Clicked submit button to add new record at (956, 433) on #submit
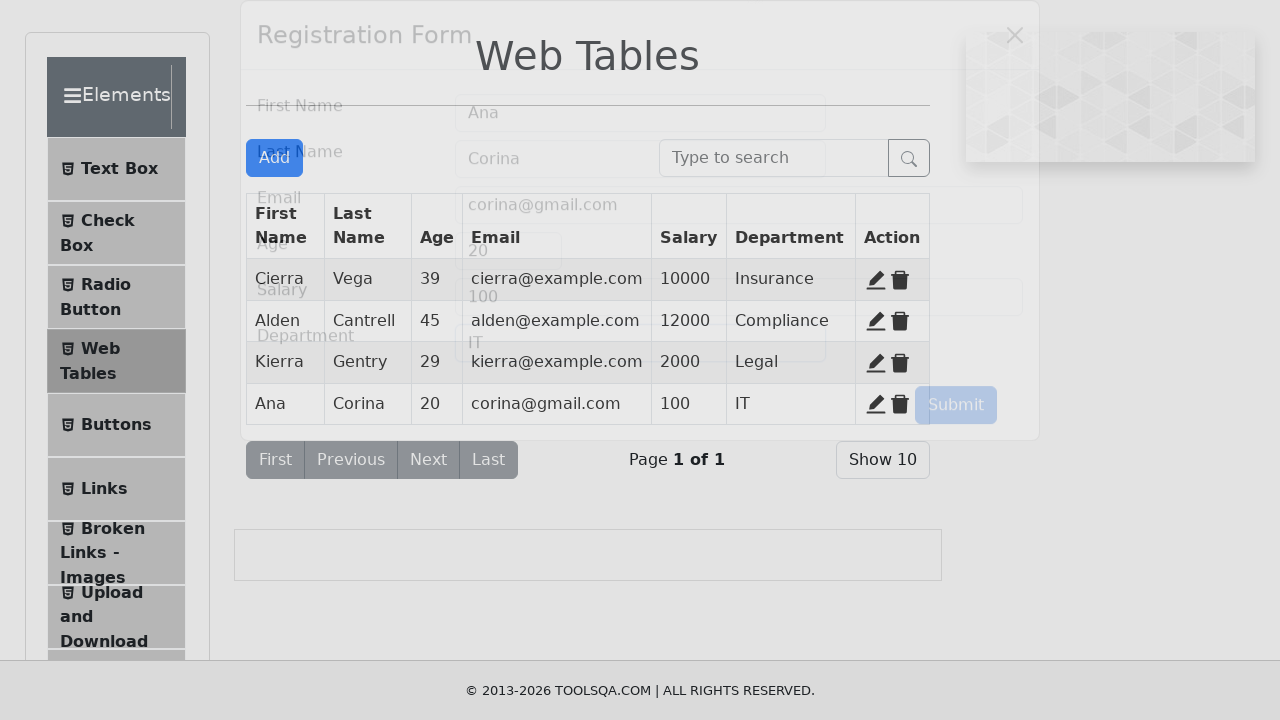

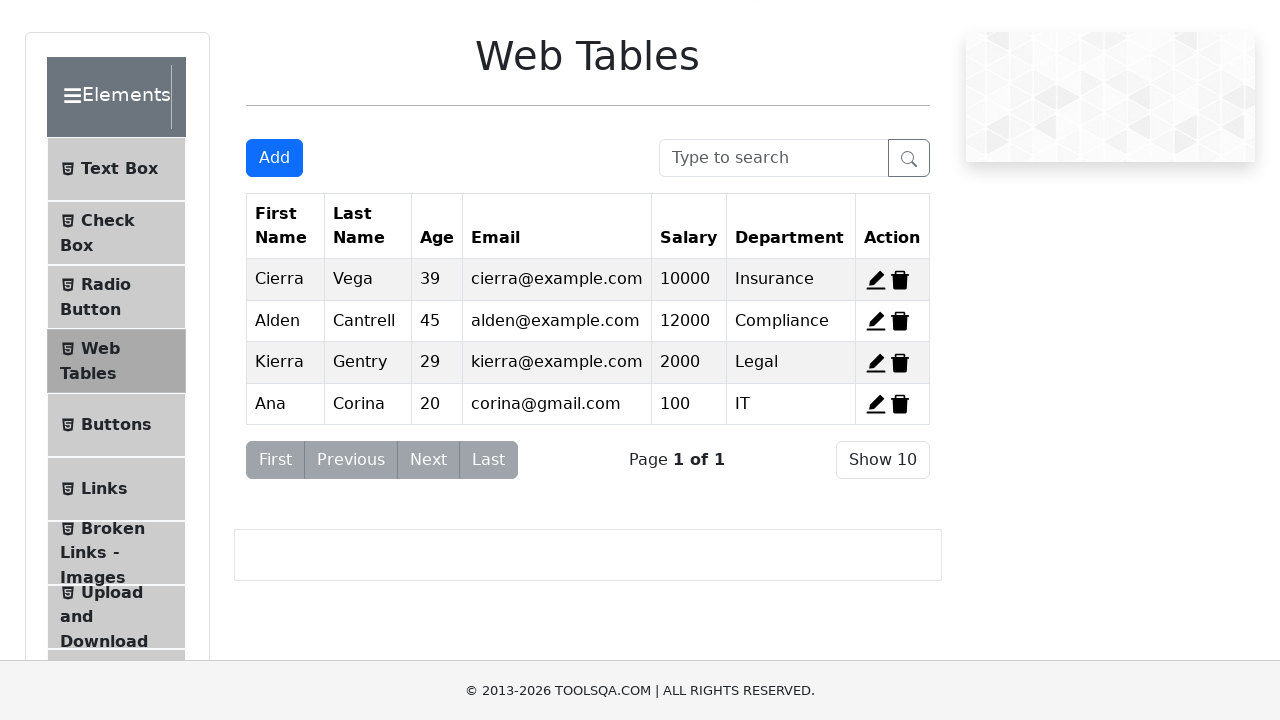